Tests a simple form by filling in first name, last name, city, and country fields using different locator strategies, then submits the form by clicking a button.

Starting URL: http://suninjuly.github.io/simple_form_find_task.html

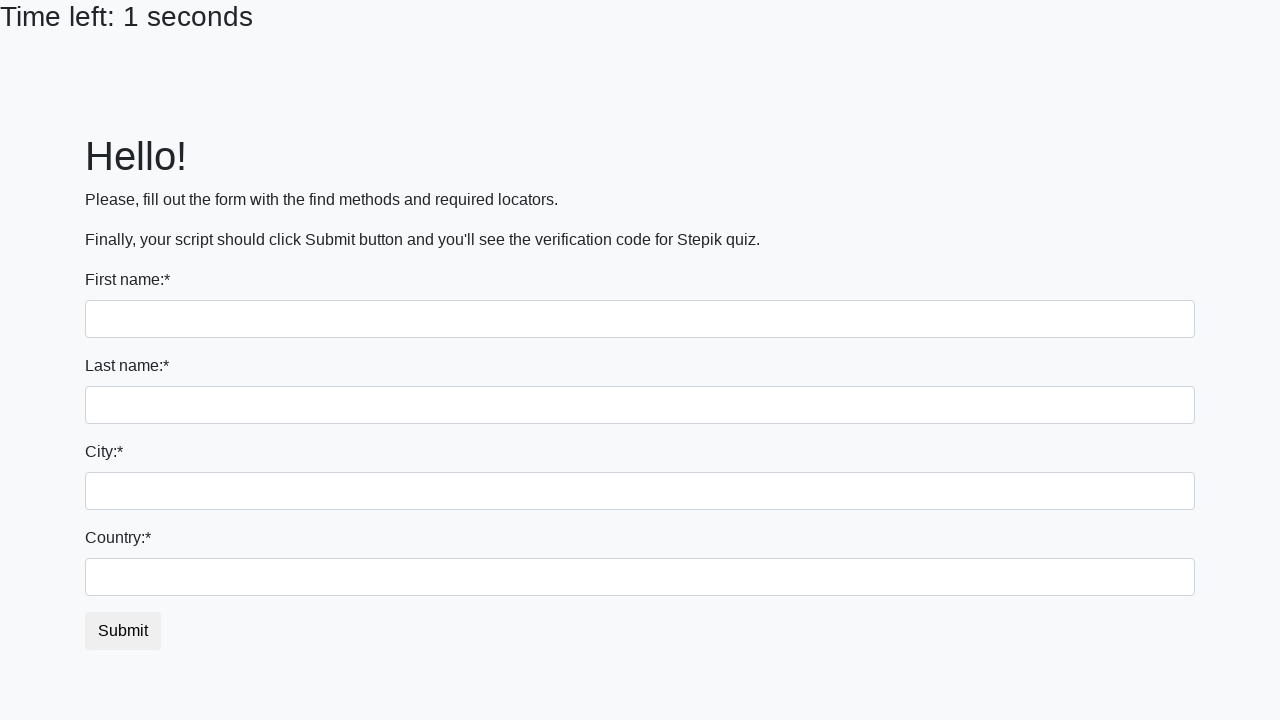

Filled first name field with 'Ivan' on input
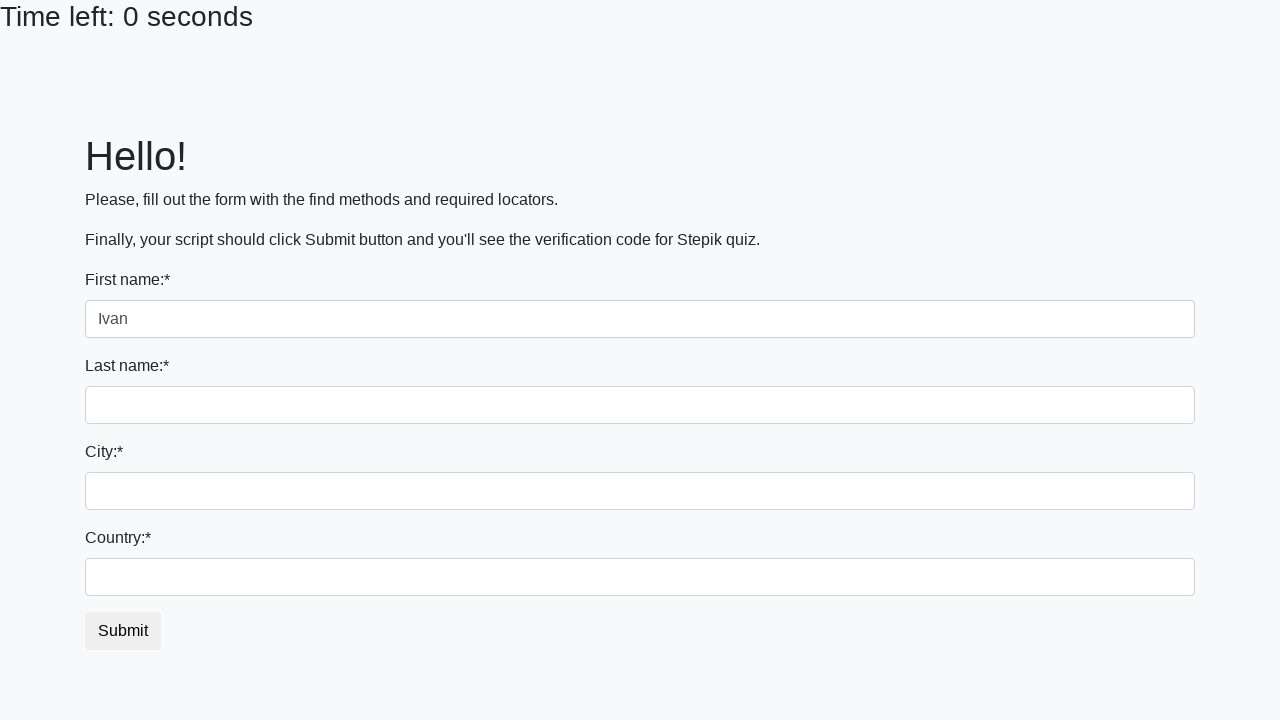

Filled last name field with 'Petrov' on input[name='last_name']
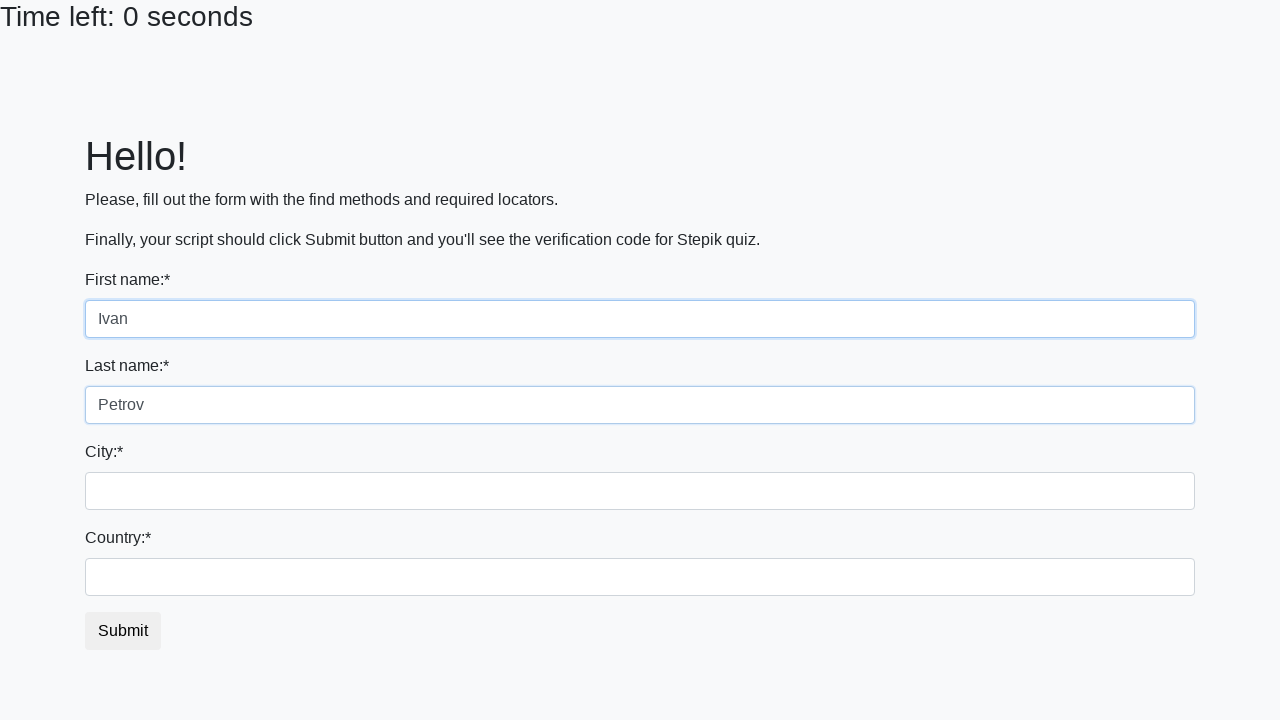

Filled city field with 'Smolensk' on .city
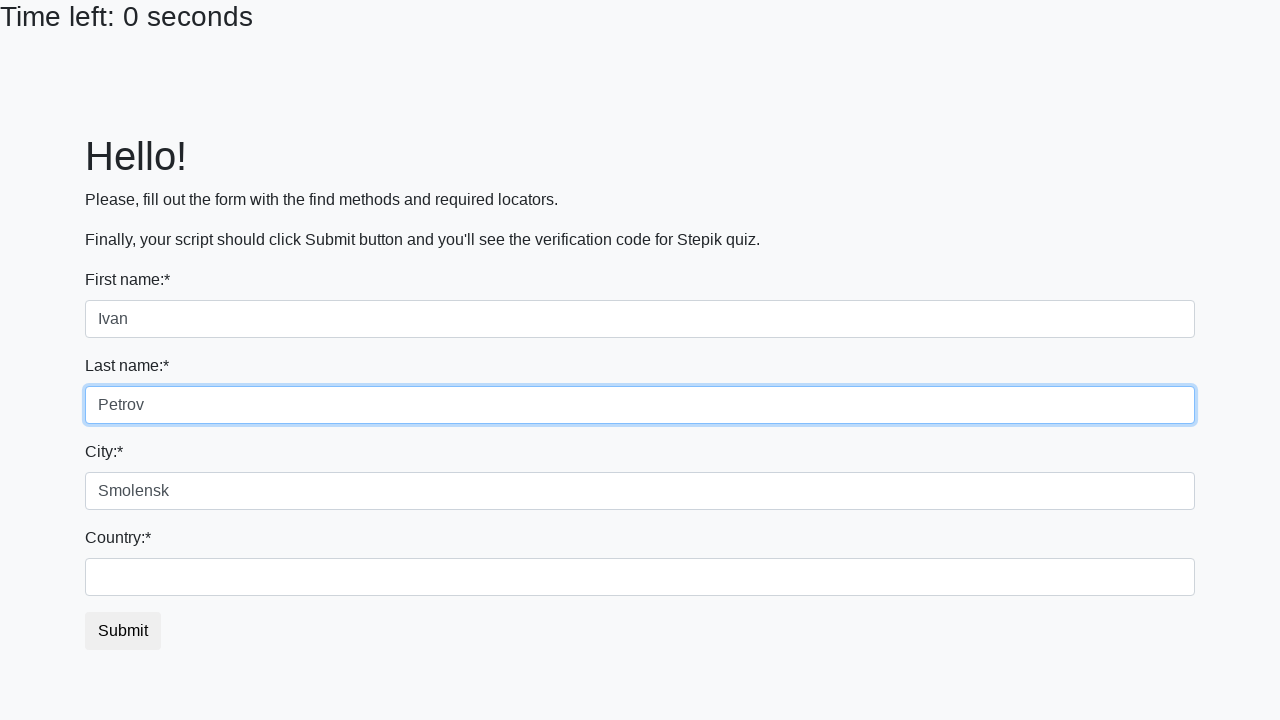

Filled country field with 'Russia' on #country
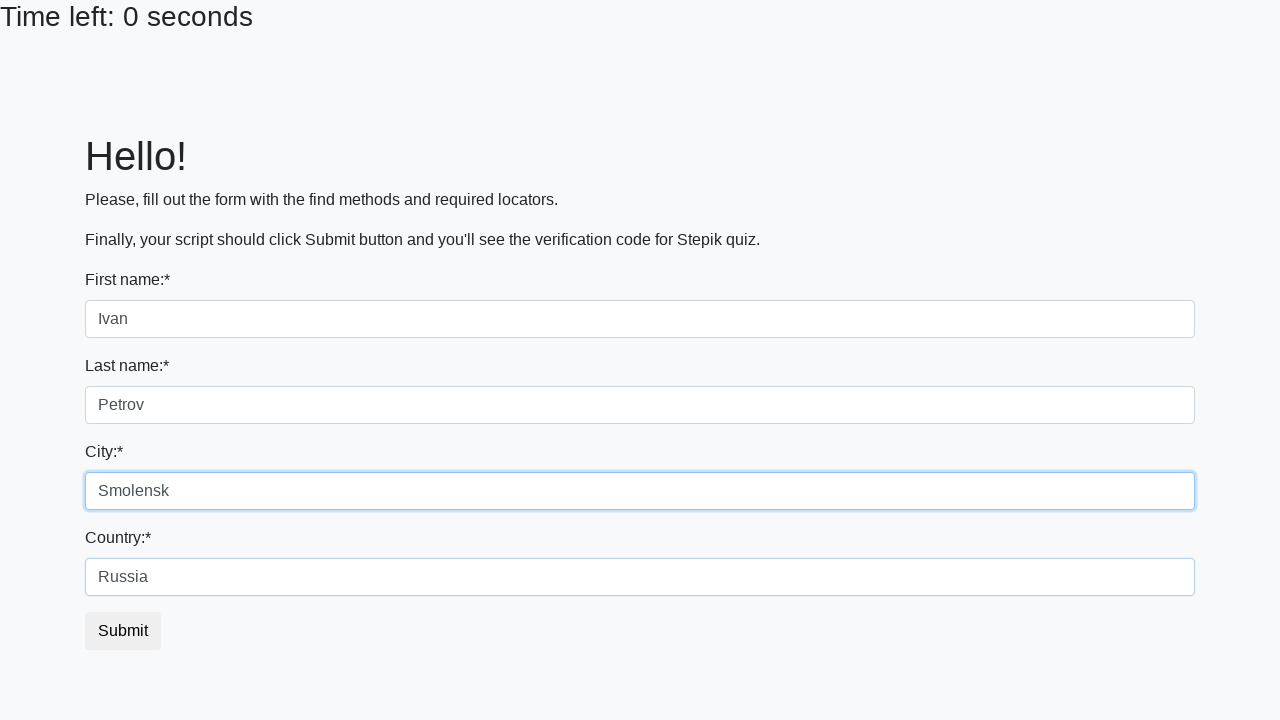

Clicked the submit button at (123, 631) on button.btn
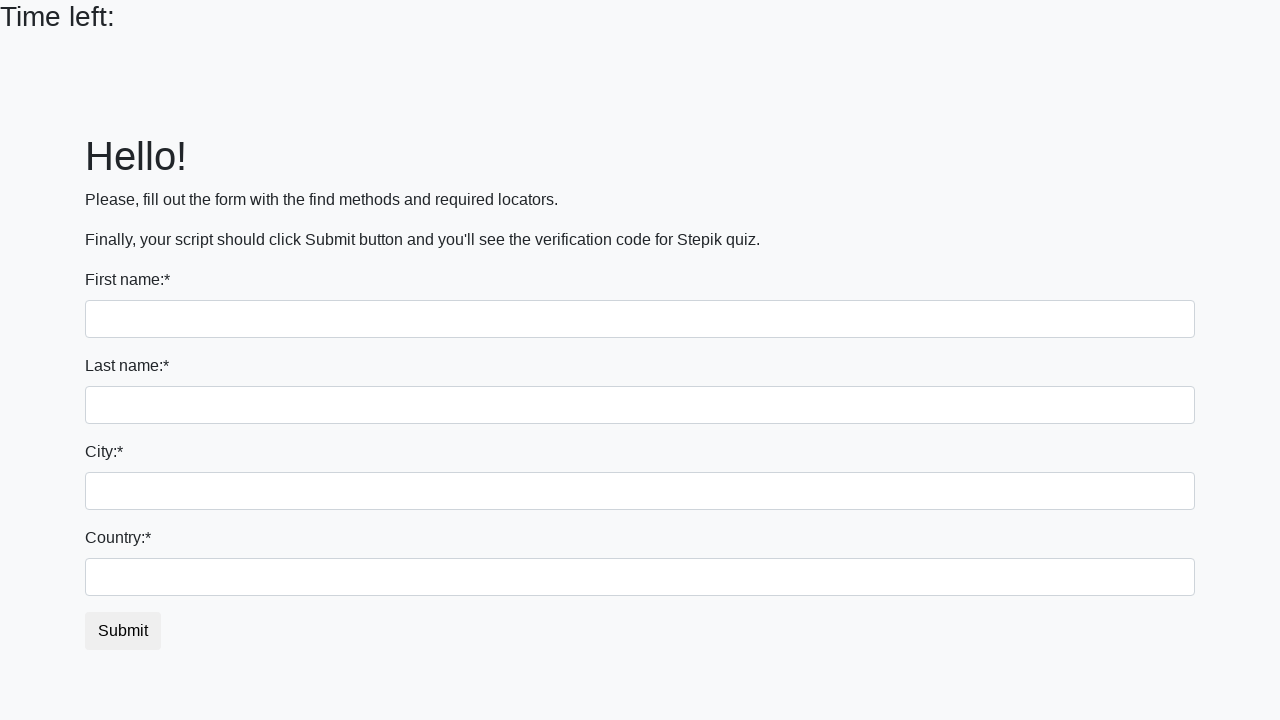

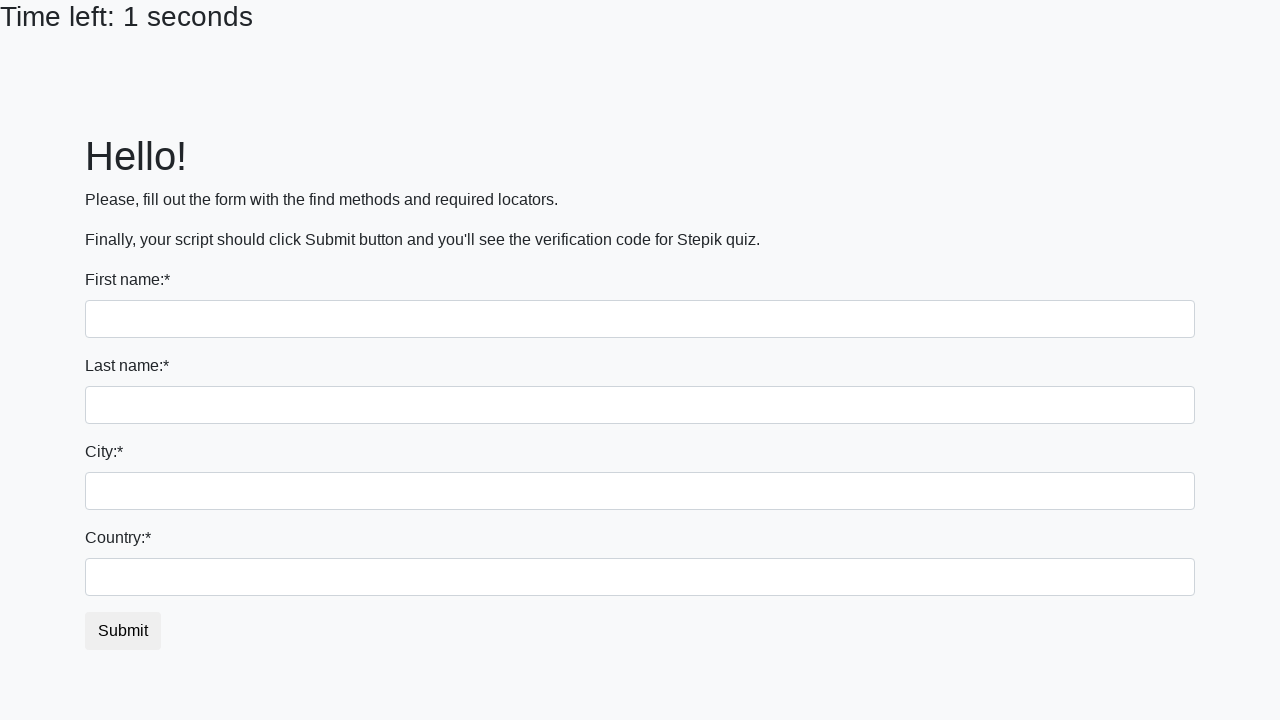